Tests JavaScript confirmation alert handling by clicking a button to trigger the alert, accepting it, and verifying the result message is displayed on the page.

Starting URL: http://the-internet.herokuapp.com/javascript_alerts

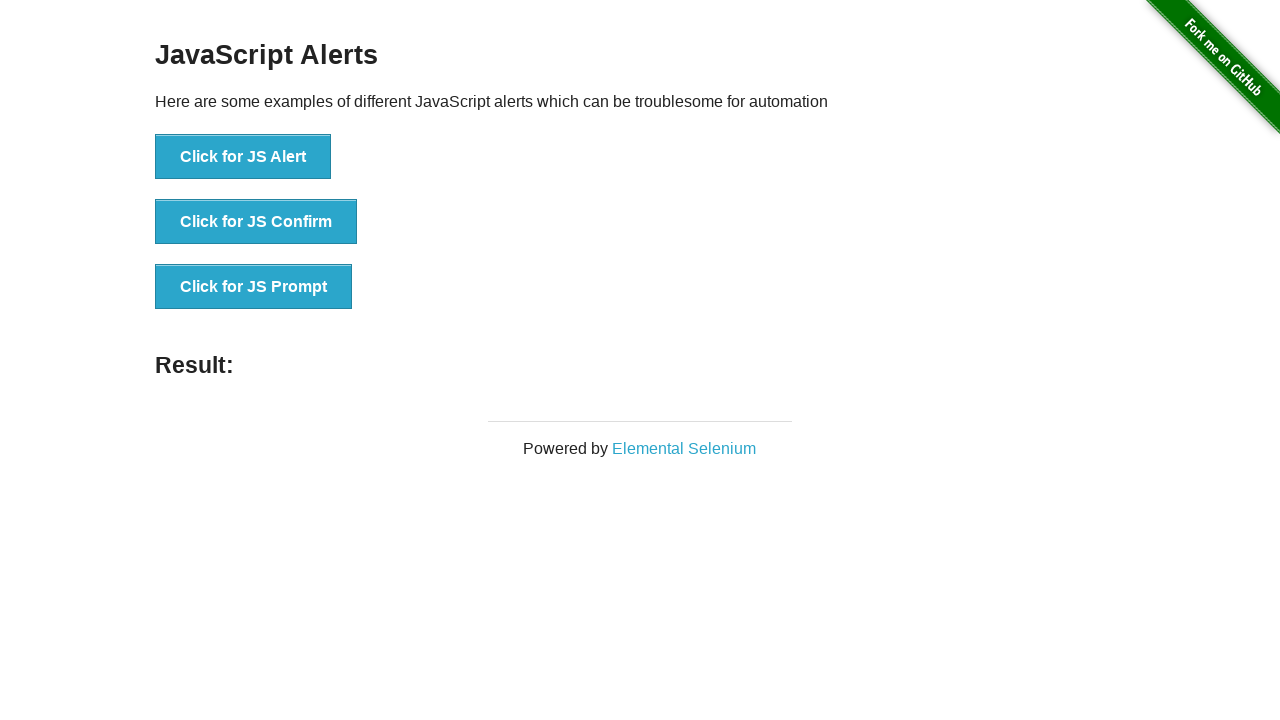

Clicked the second button to trigger JavaScript confirmation dialog at (256, 222) on .example li:nth-child(2) button
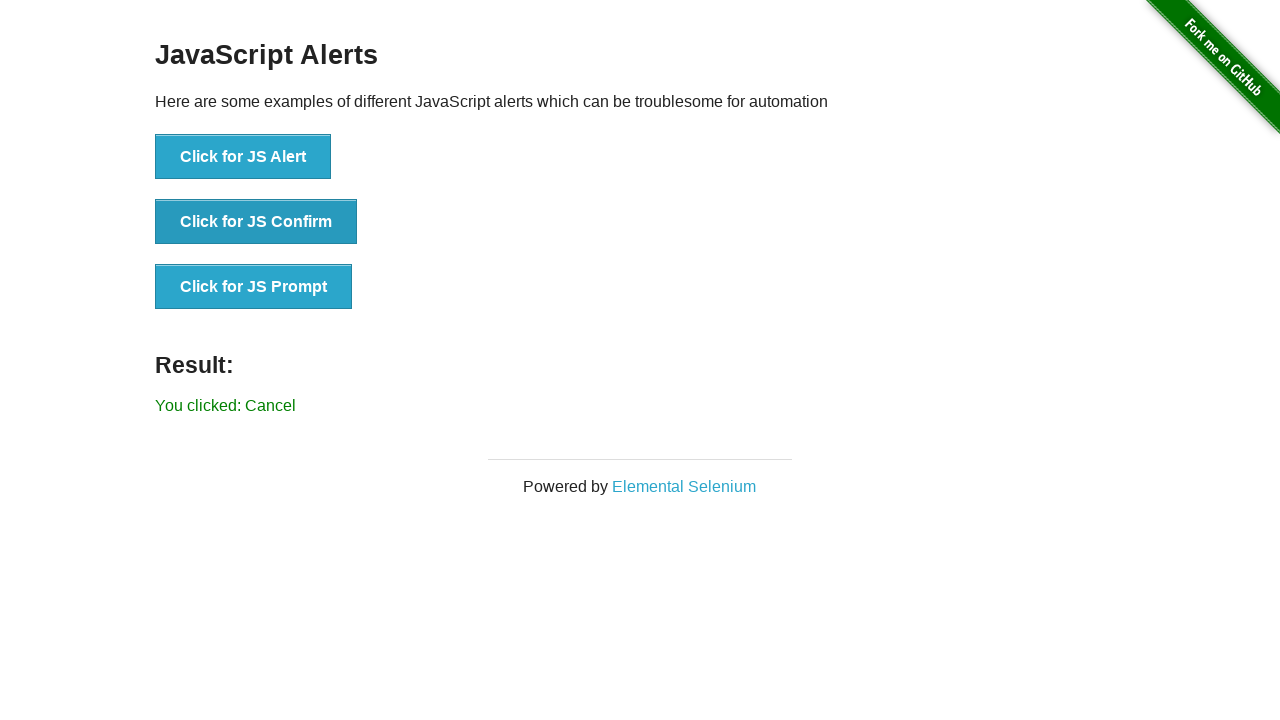

Set up dialog handler to accept confirmation
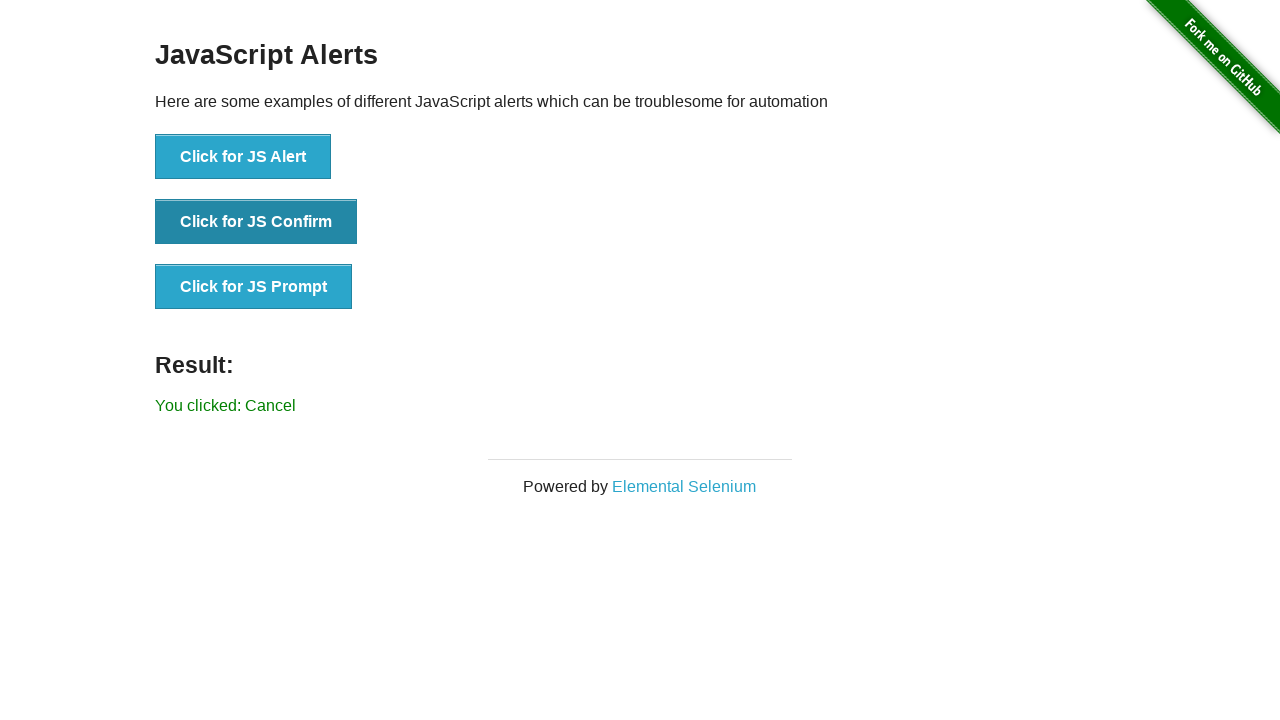

Clicked the second button again to trigger dialog with handler ready at (256, 222) on .example li:nth-child(2) button
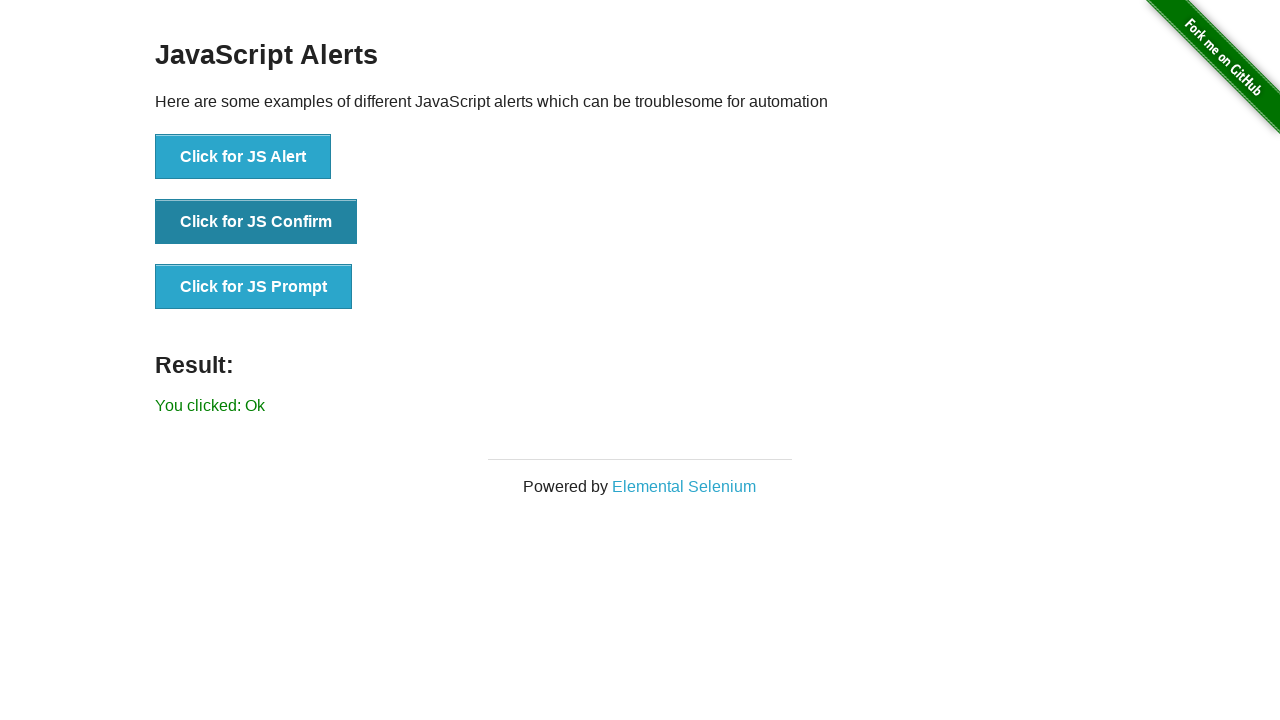

Result message element loaded
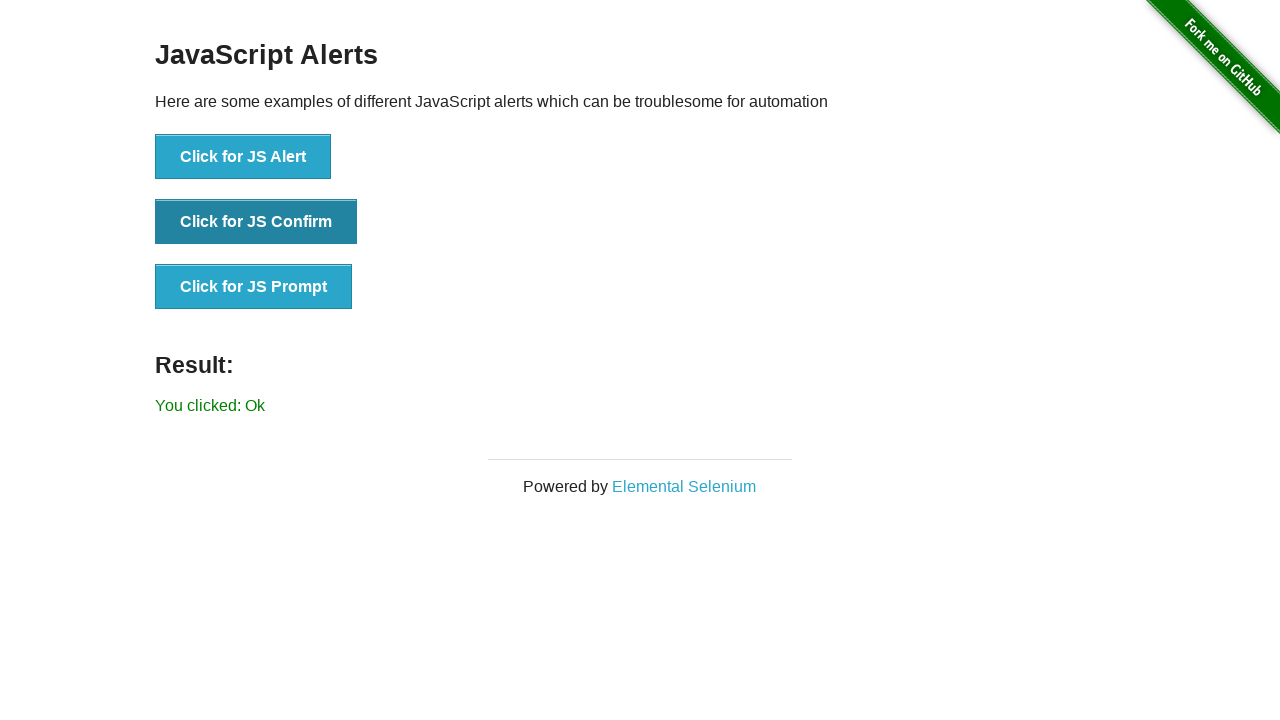

Retrieved result text content
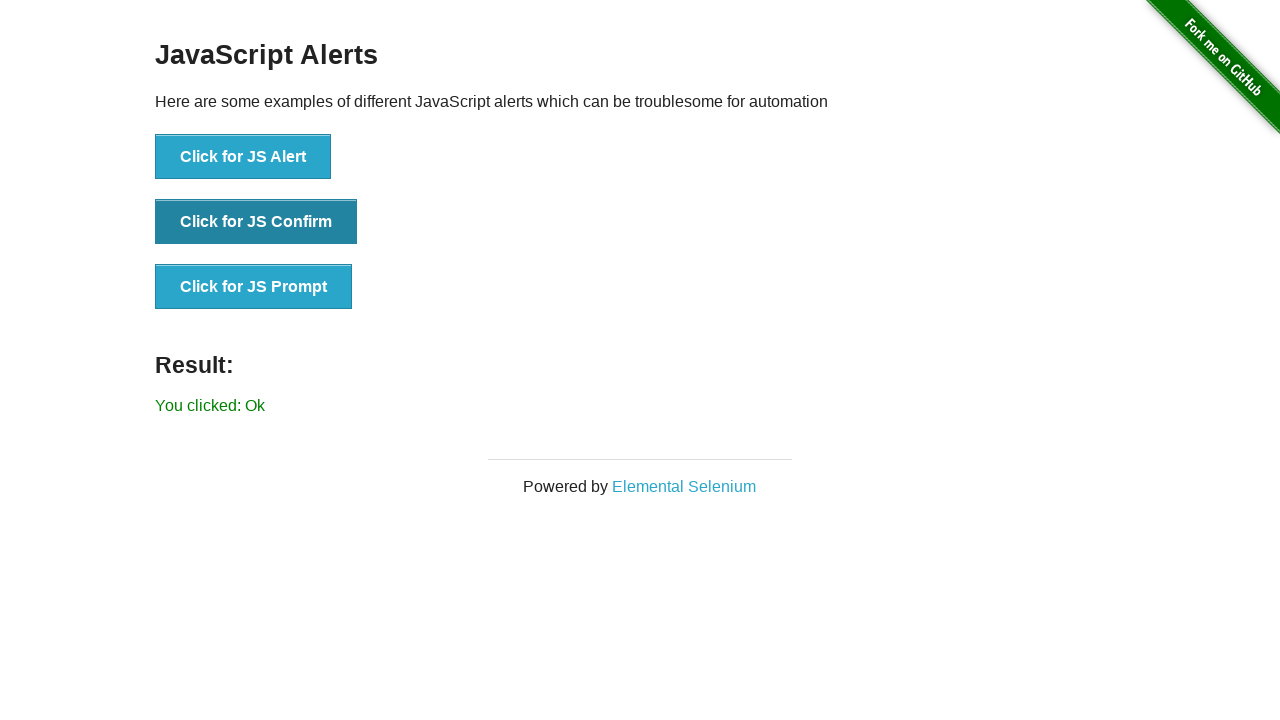

Verified result text equals 'You clicked: Ok'
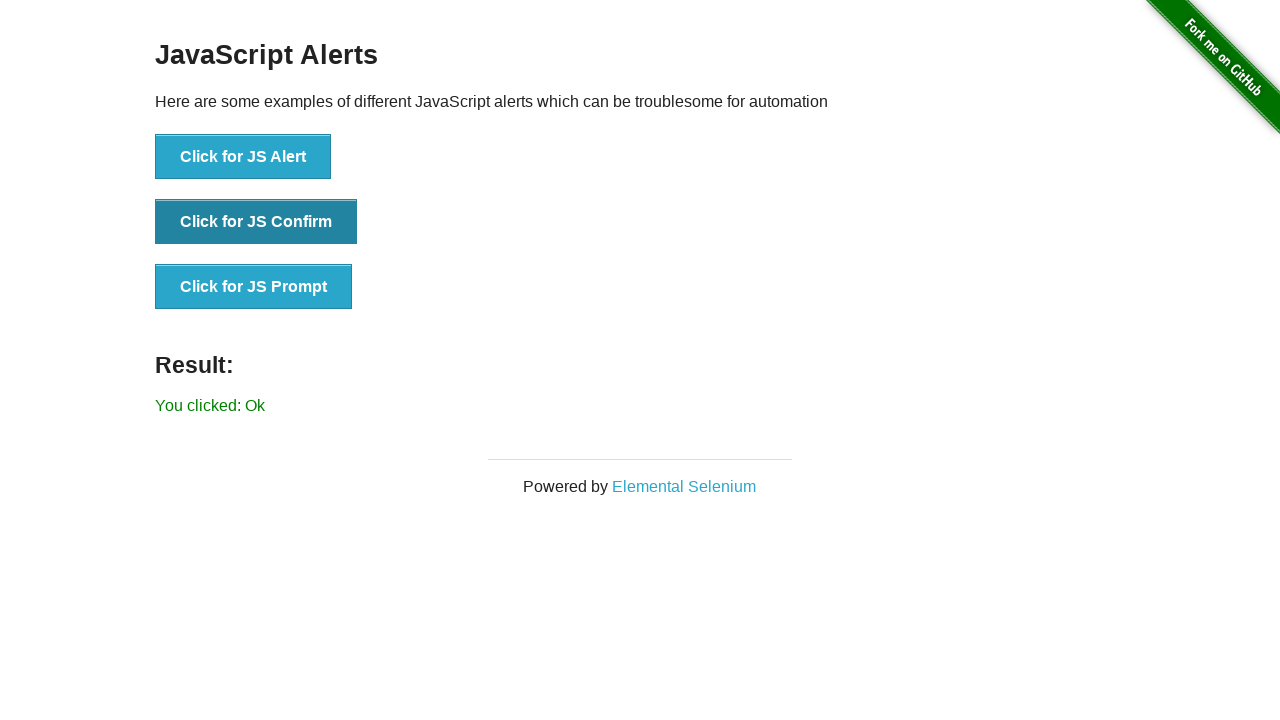

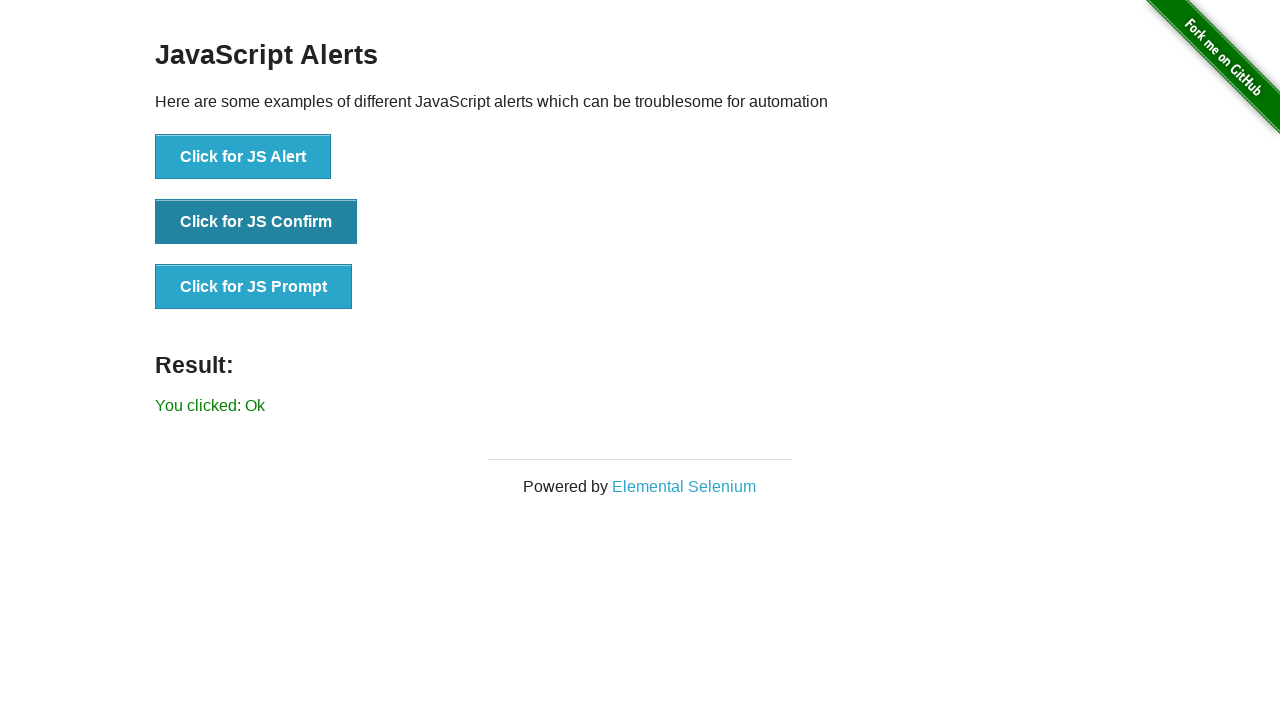